Tests element visibility by checking if various form elements (email textbox, age radio button, education textarea) are displayed and interacts with them accordingly.

Starting URL: https://automationfc.github.io/basic-form/index.html

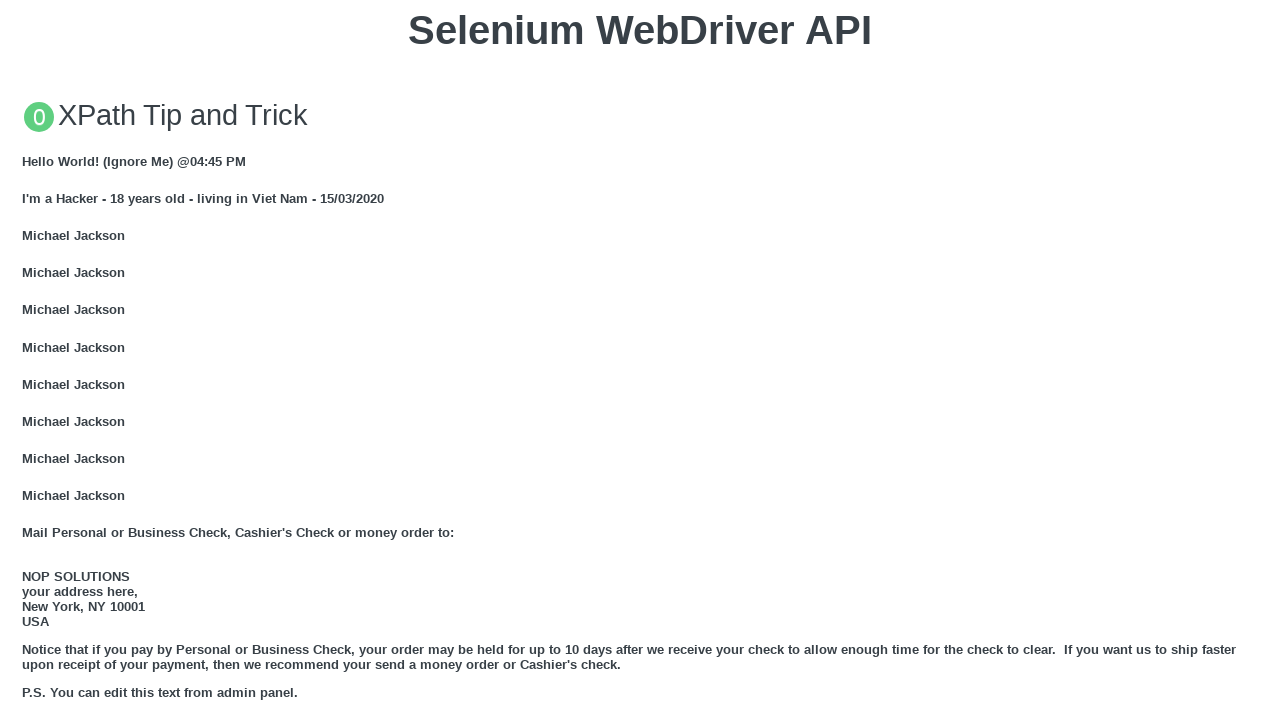

Email textbox is displayed
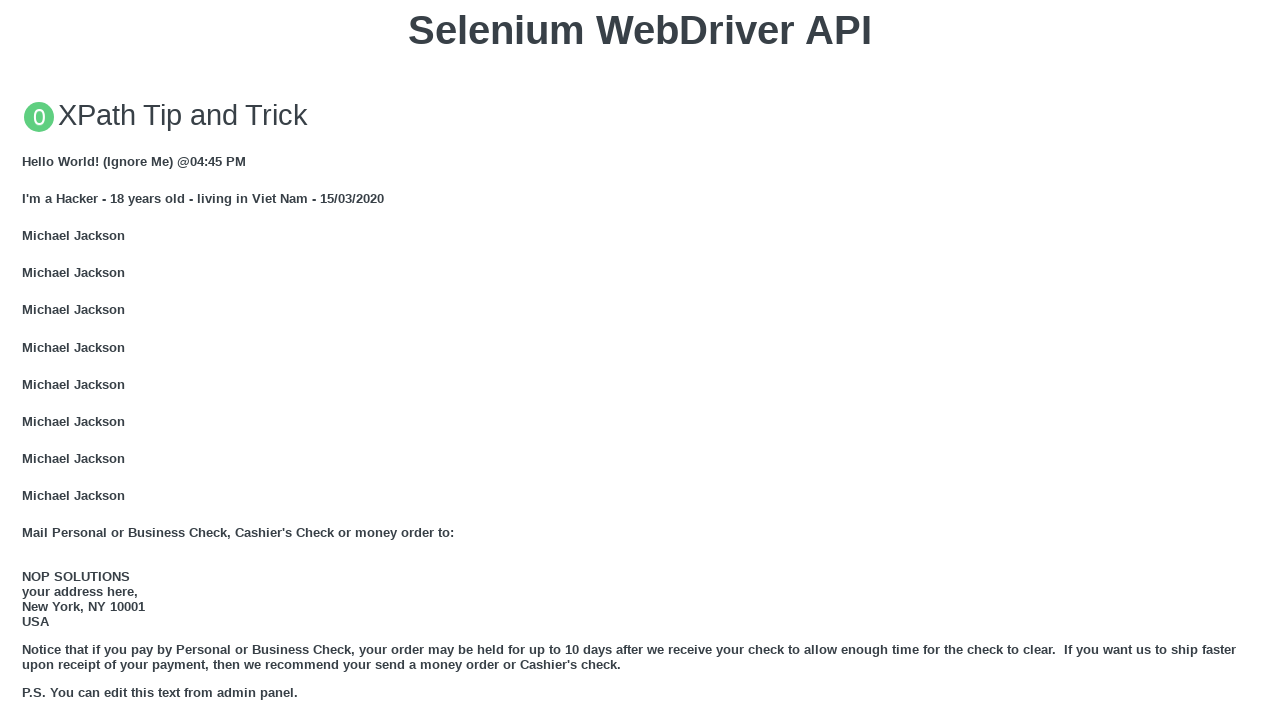

Filled email textbox with 'rememember@qa.team' on #mail
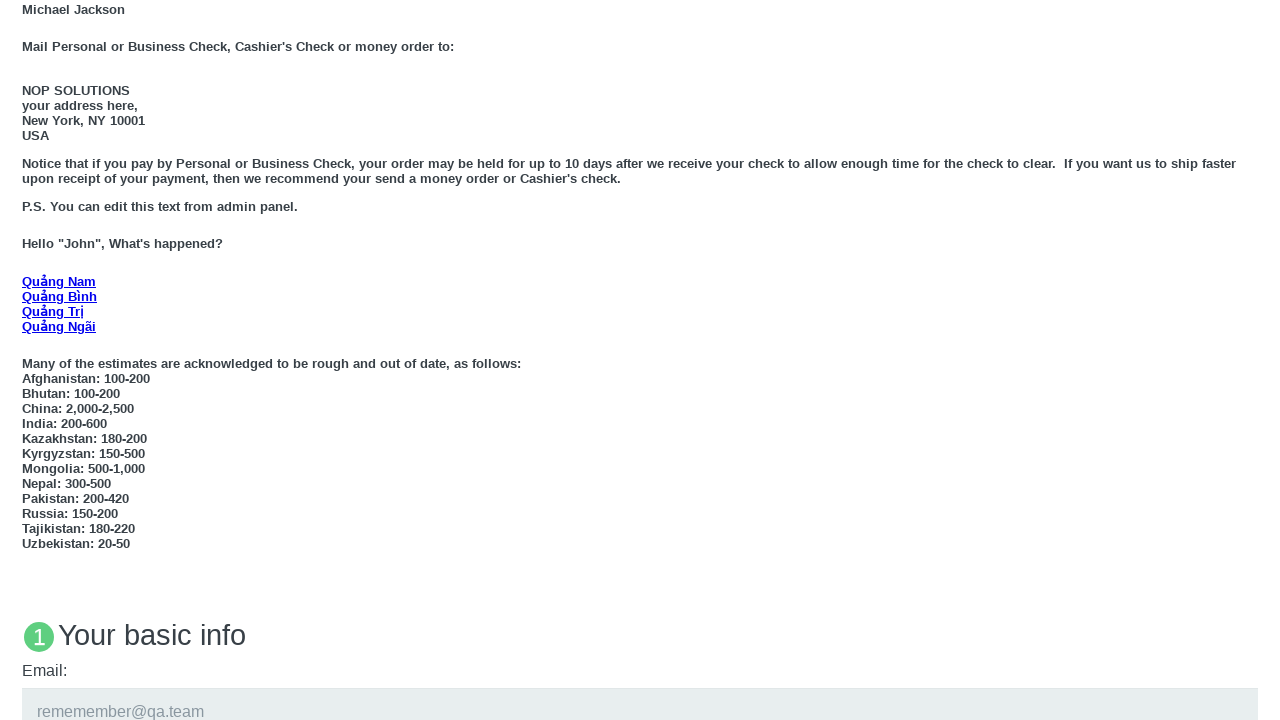

Age under 18 radio button is displayed
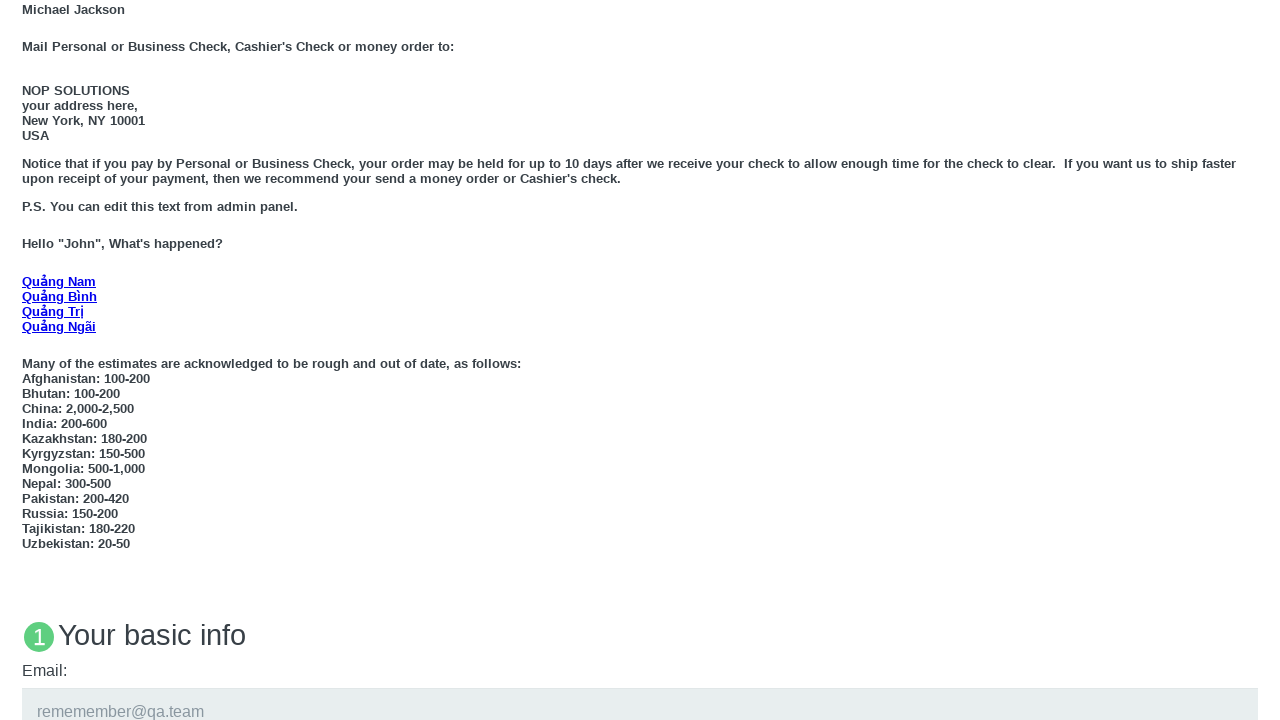

Clicked age under 18 radio button at (28, 360) on #under_18
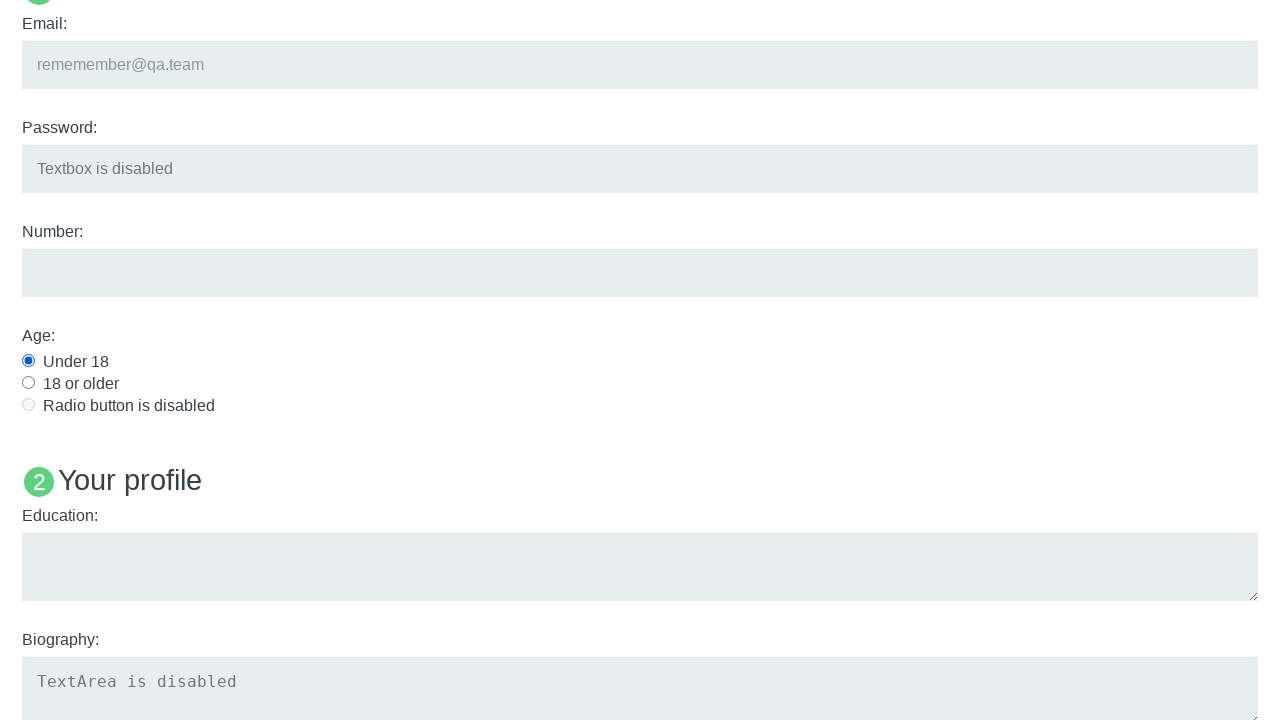

Education textarea is displayed
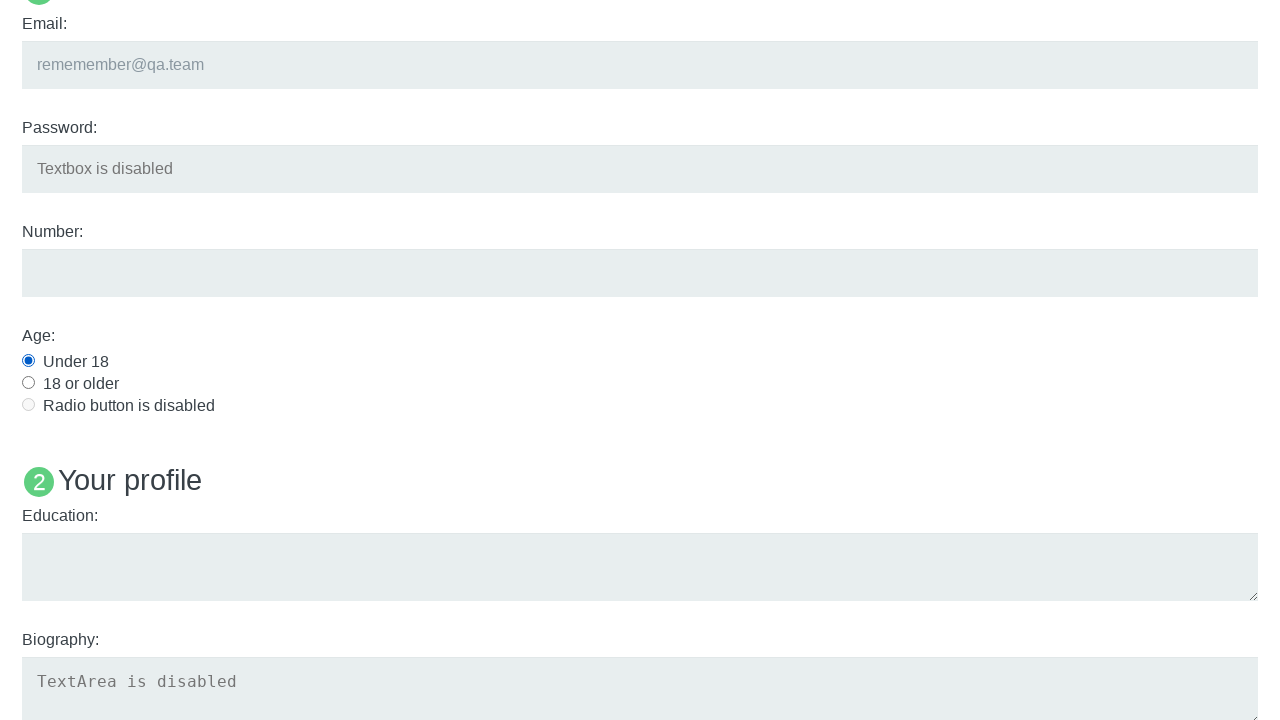

Filled education textarea with 'Automation' on #edu
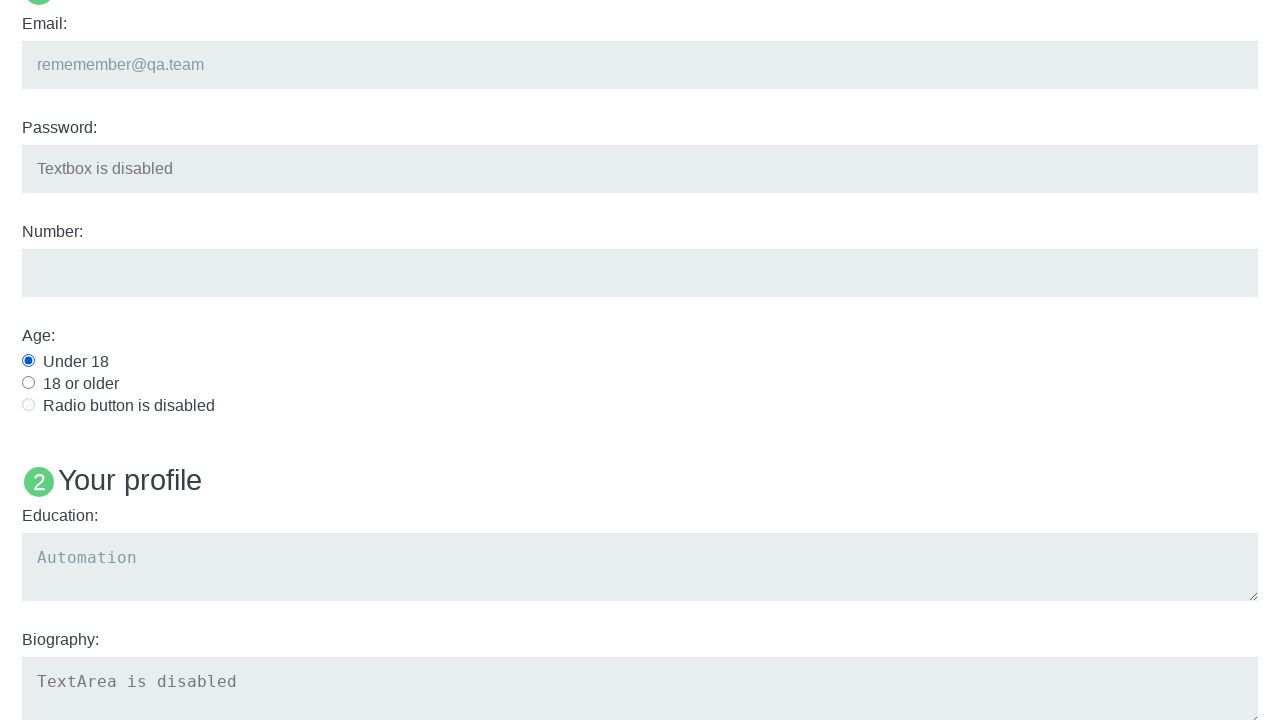

Checked if User5 name element is displayed
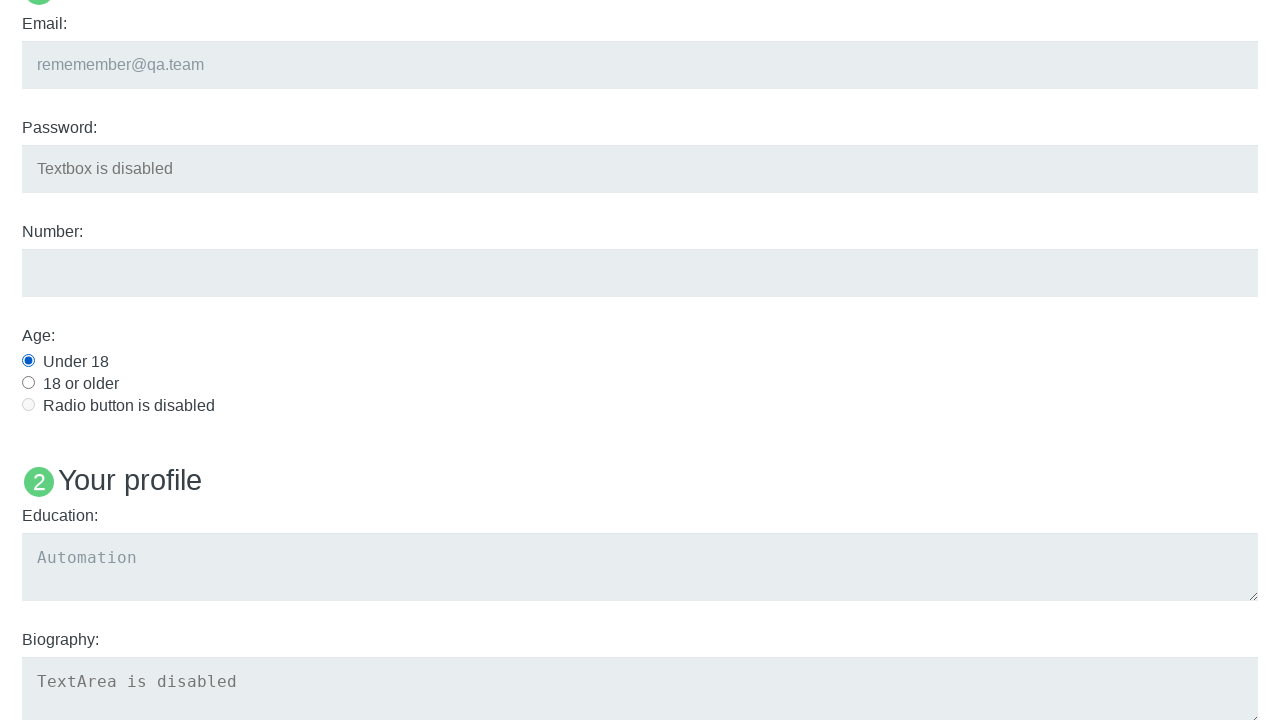

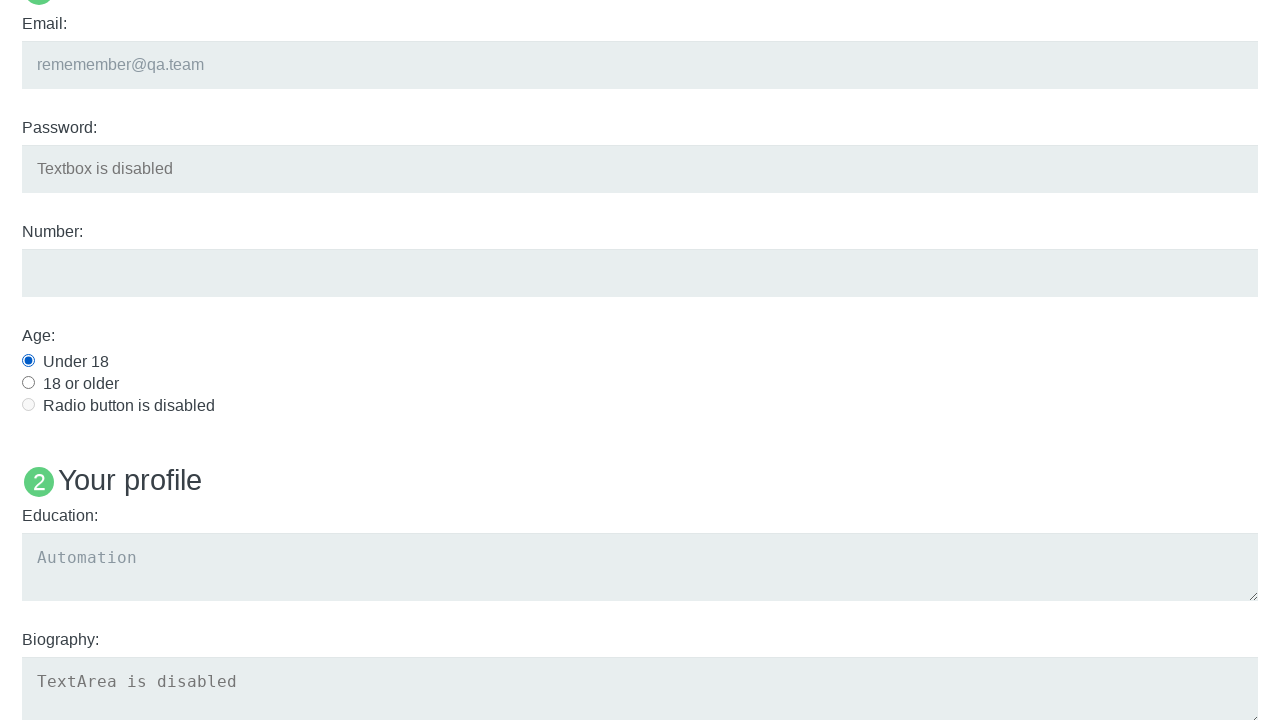